Tests the search functionality on python.org by entering "pycon" in the search box and submitting the search form, then verifying results are returned.

Starting URL: http://www.python.org

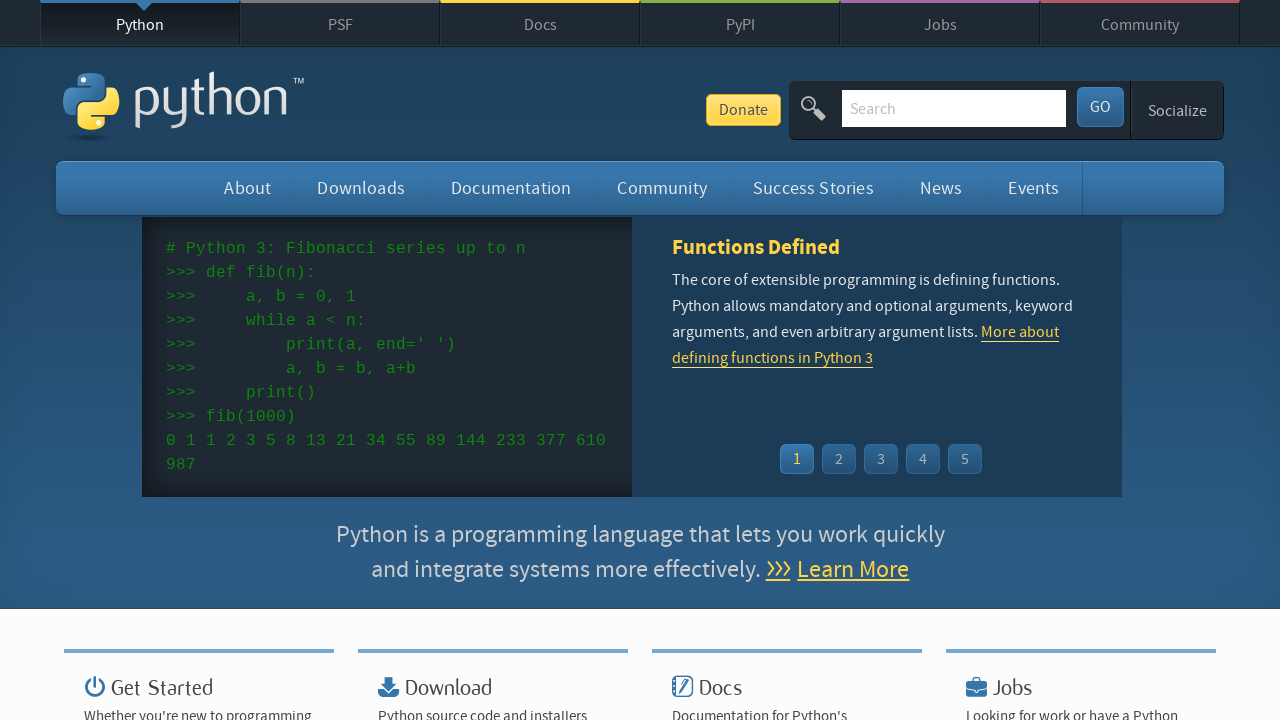

Verified 'Python' is in page title
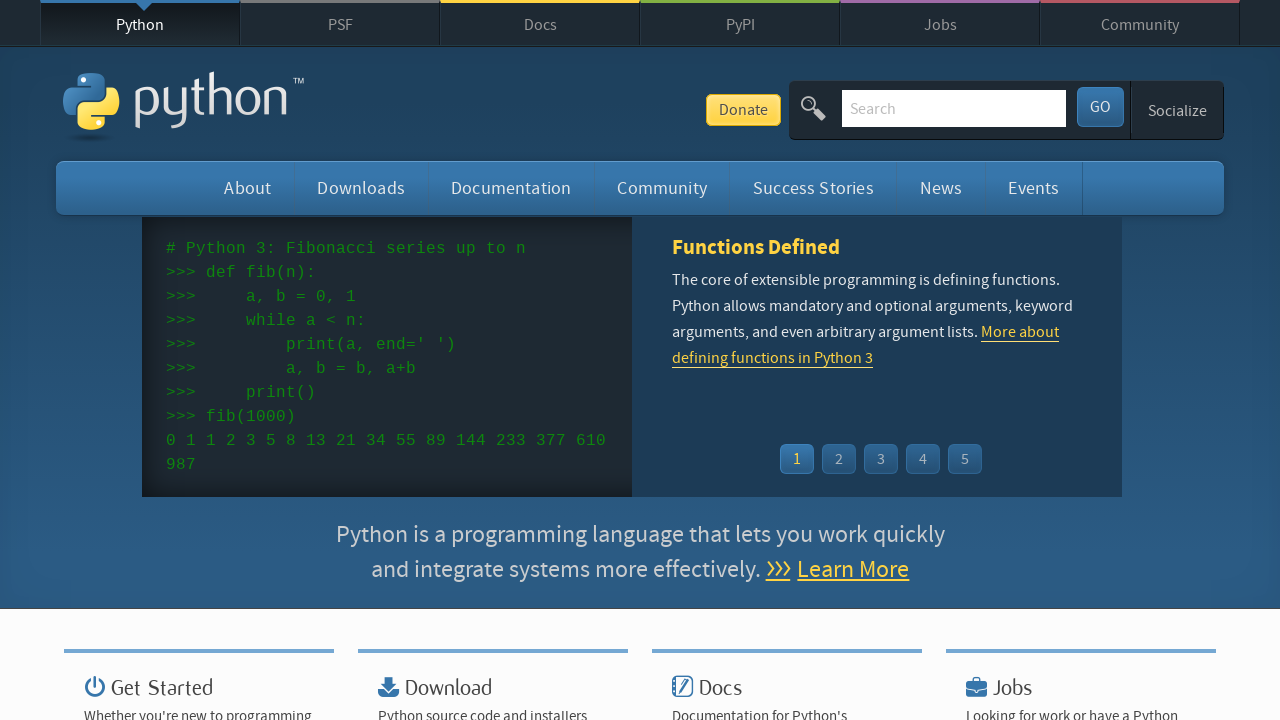

Filled search box with 'pycon' on input[name='q']
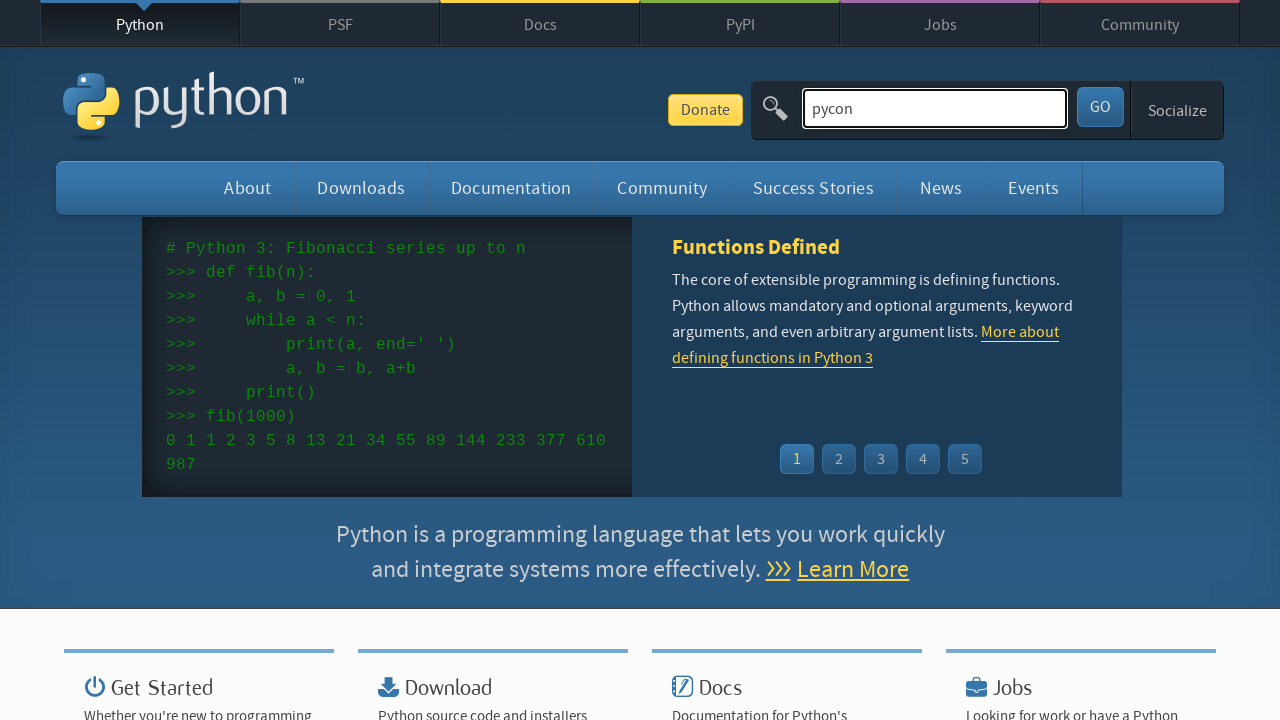

Pressed Enter to submit search form on input[name='q']
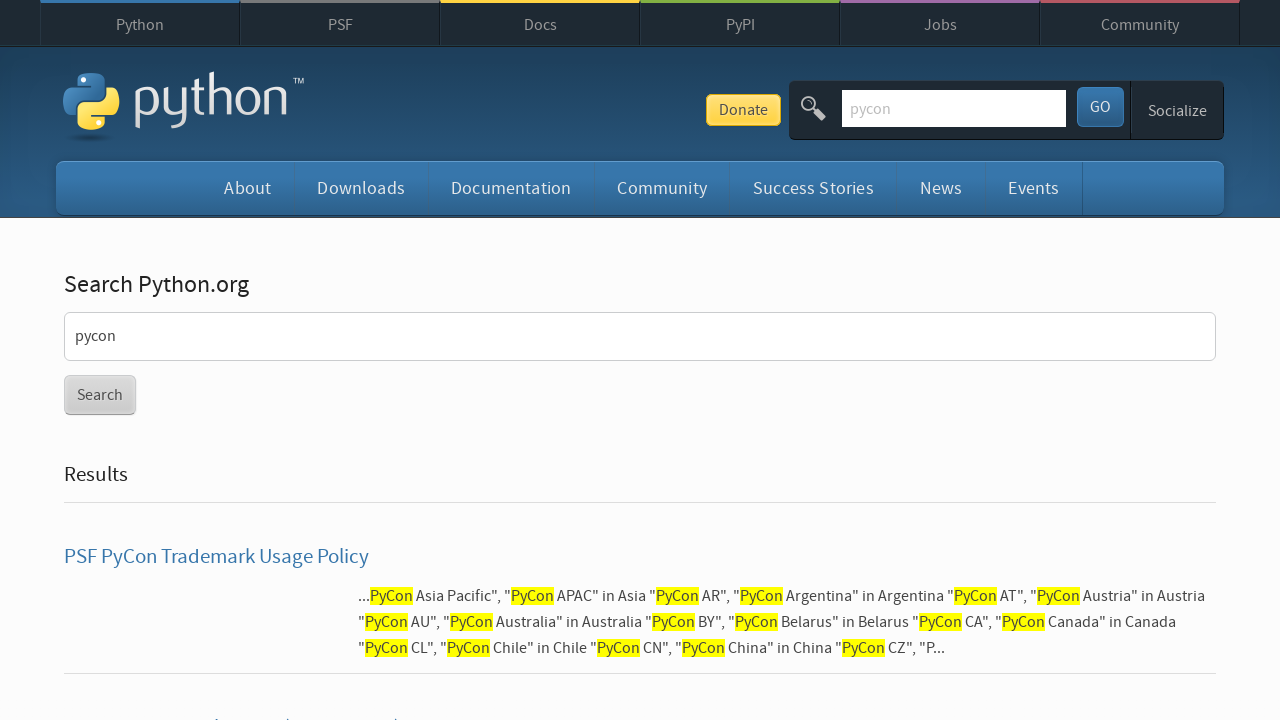

Waited for page to reach network idle state
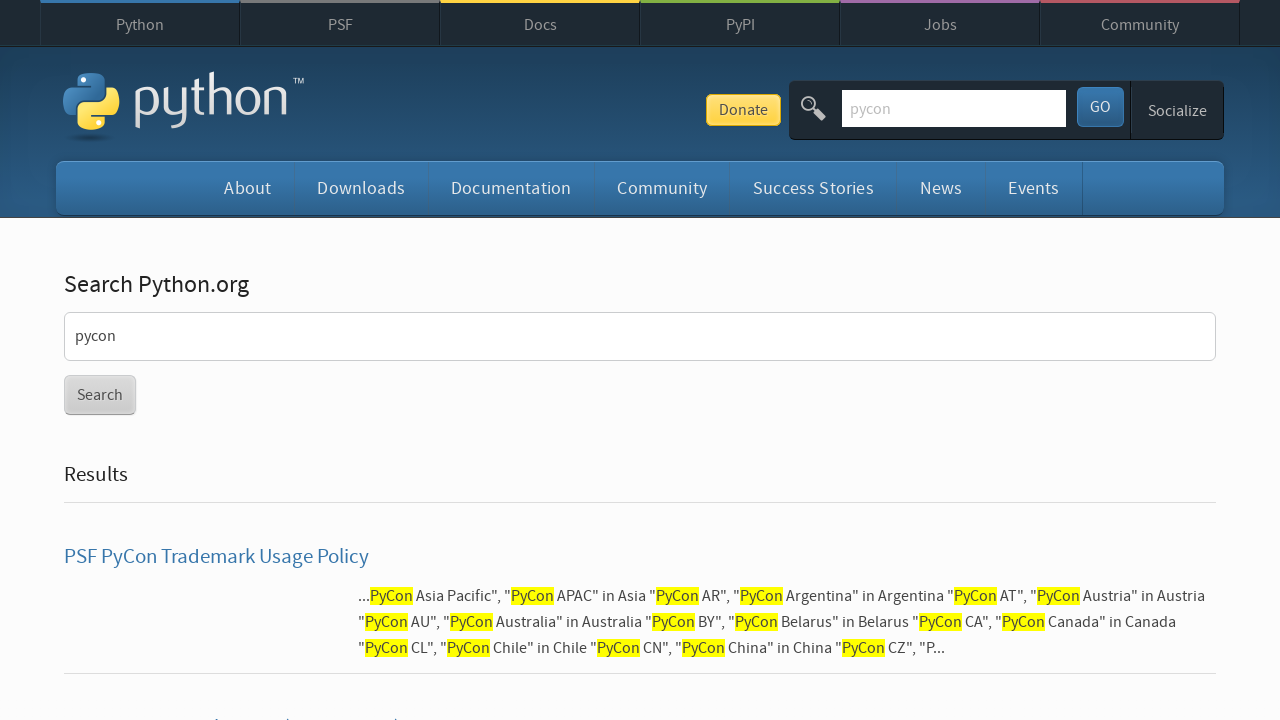

Verified search results are present (no 'No results found' message)
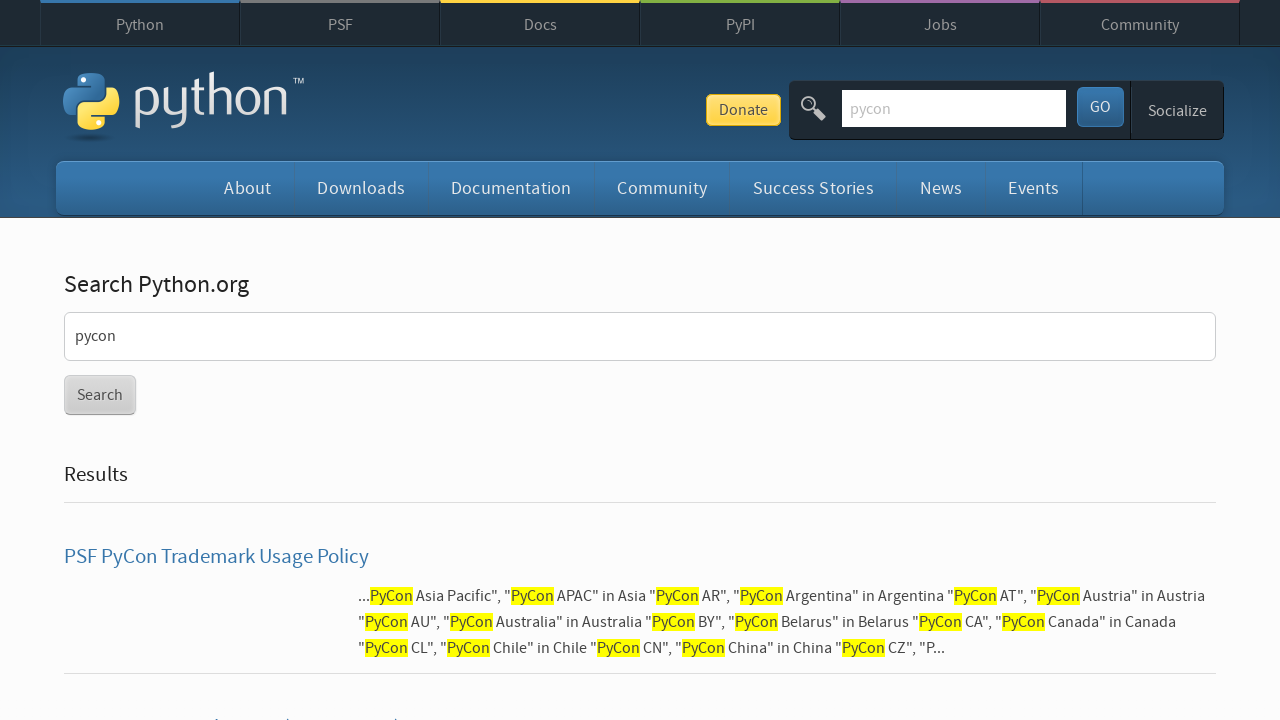

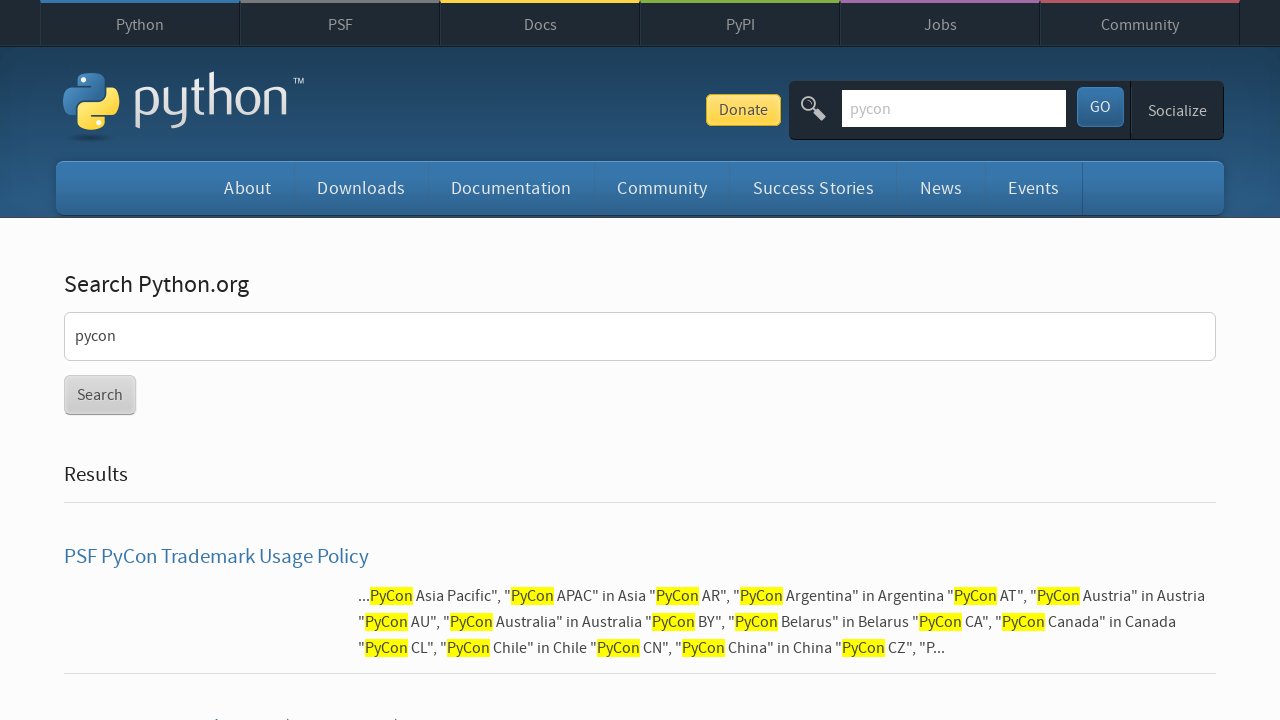